Tests a text box form by filling in full name, email, current address, and permanent address fields, then submitting the form.

Starting URL: https://demoqa.com/text-box

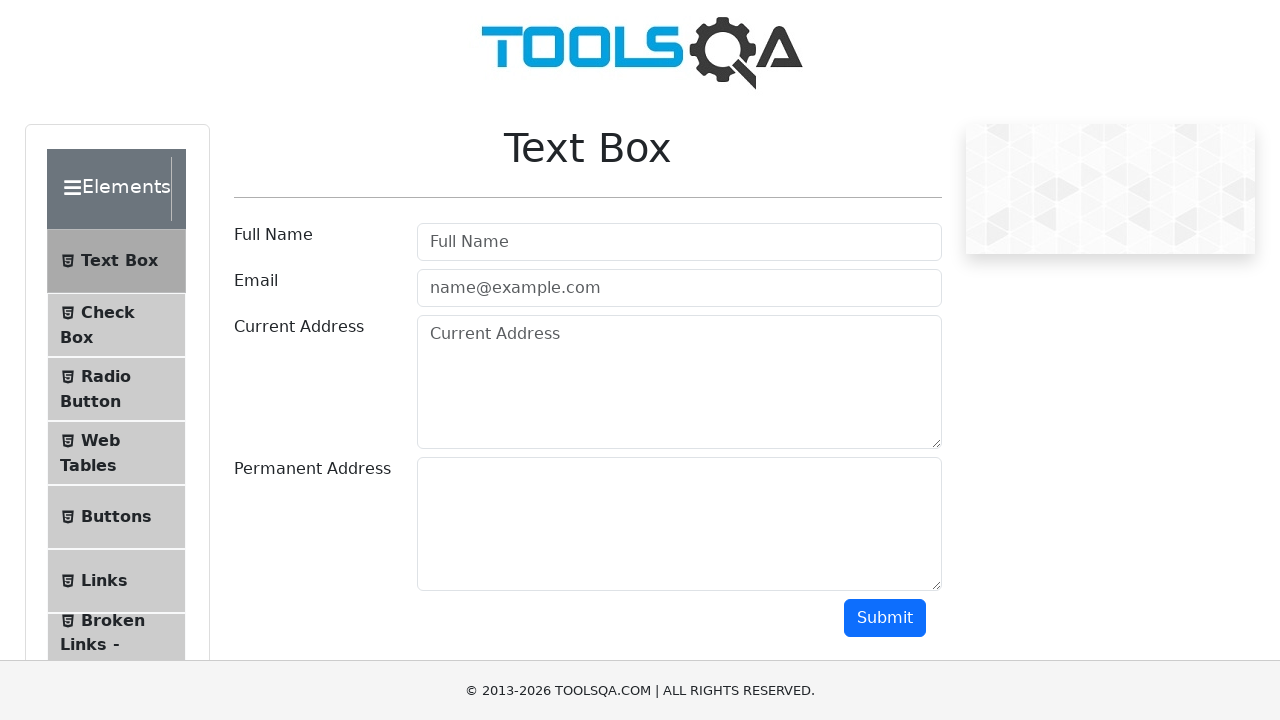

Filled full name field with 'John Doe' on #userName
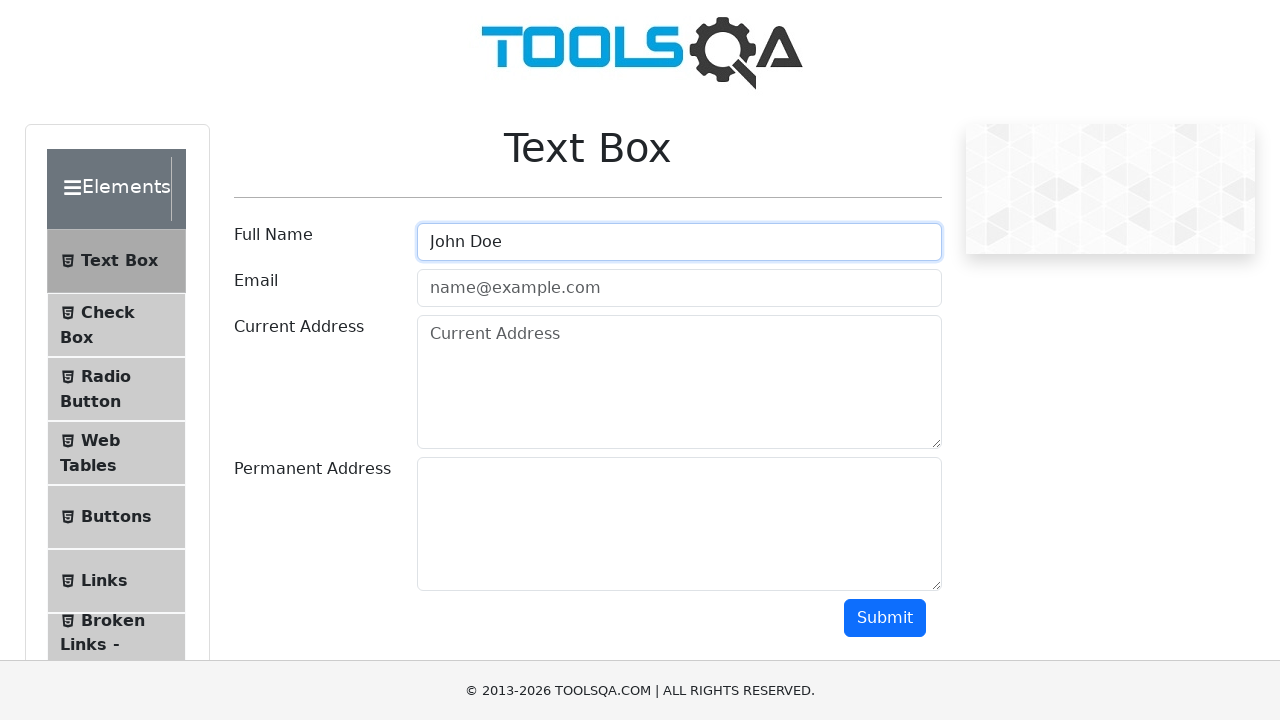

Filled email field with 'john.doe@example.com' on #userEmail
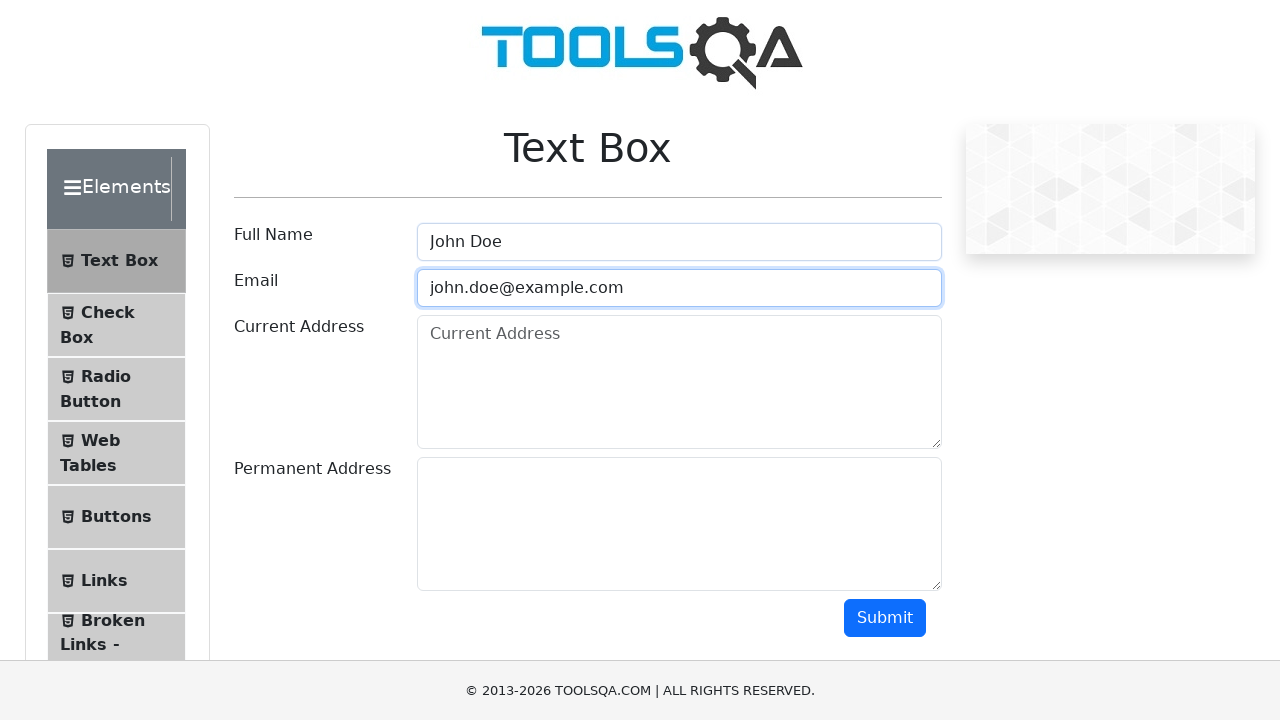

Filled current address field with '123 Main St' on #currentAddress
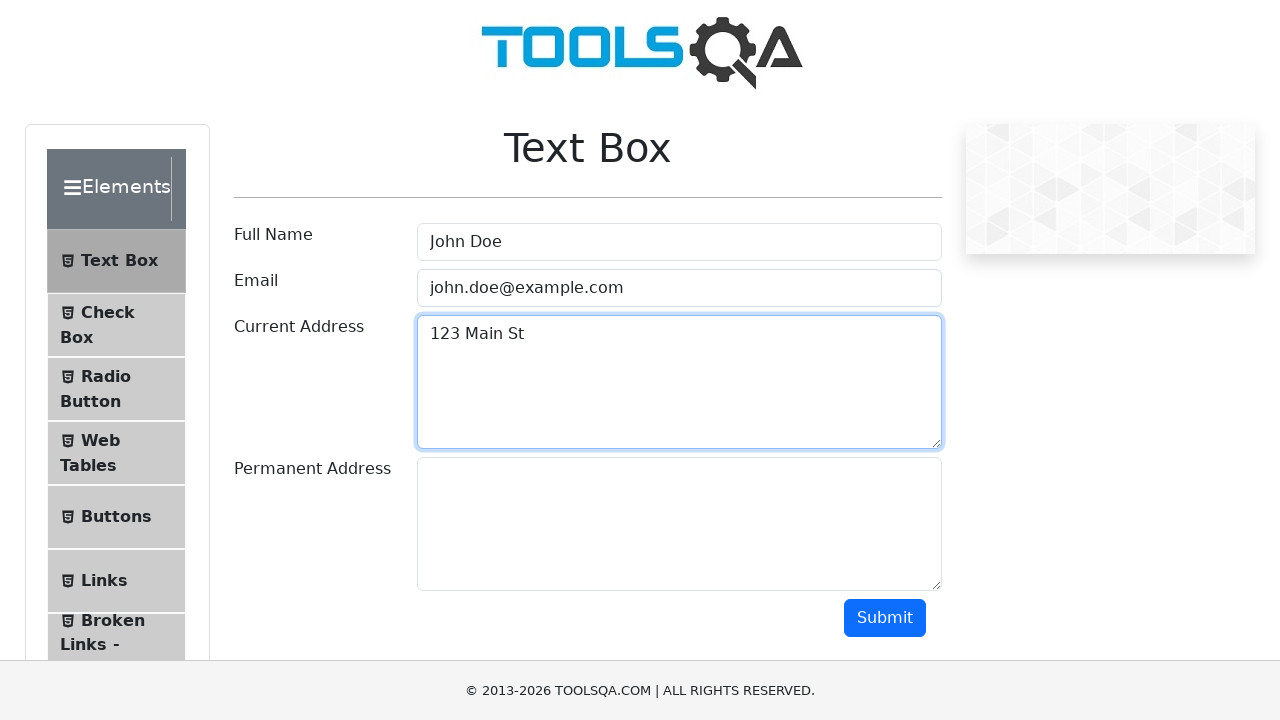

Filled permanent address field with '456 Elm St' on #permanentAddress
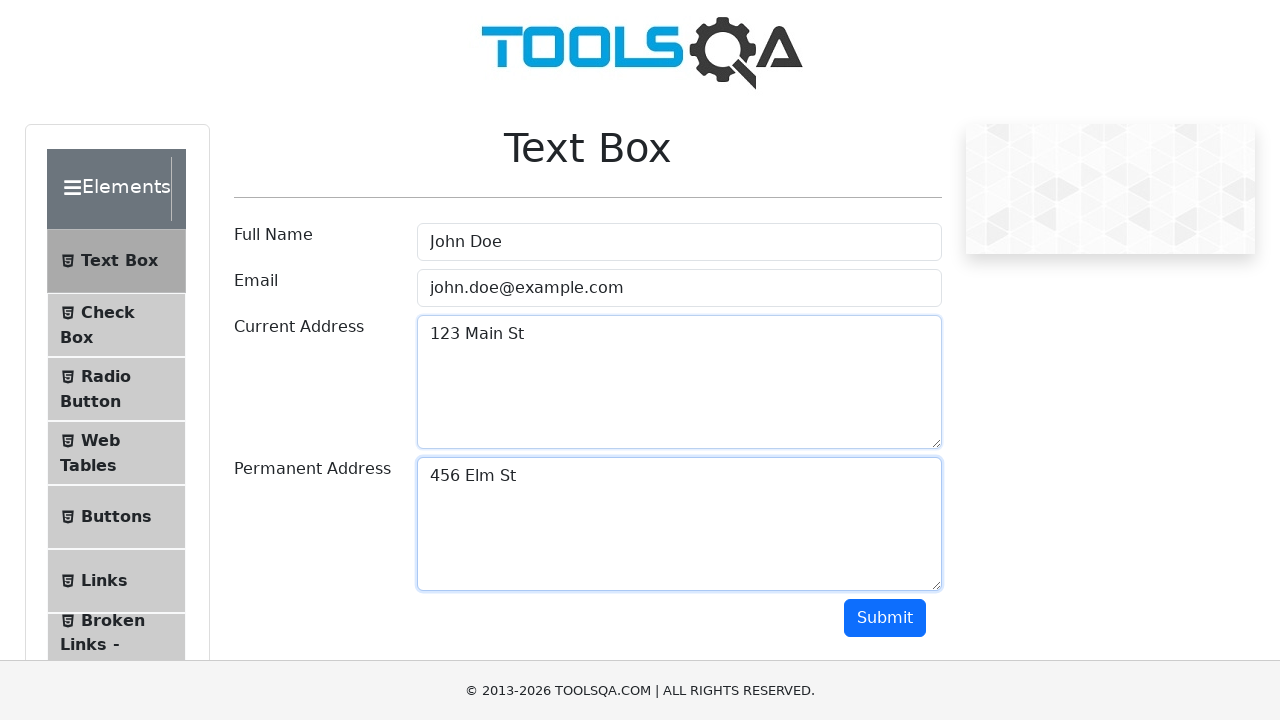

Clicked submit button to submit the form at (885, 618) on #submit
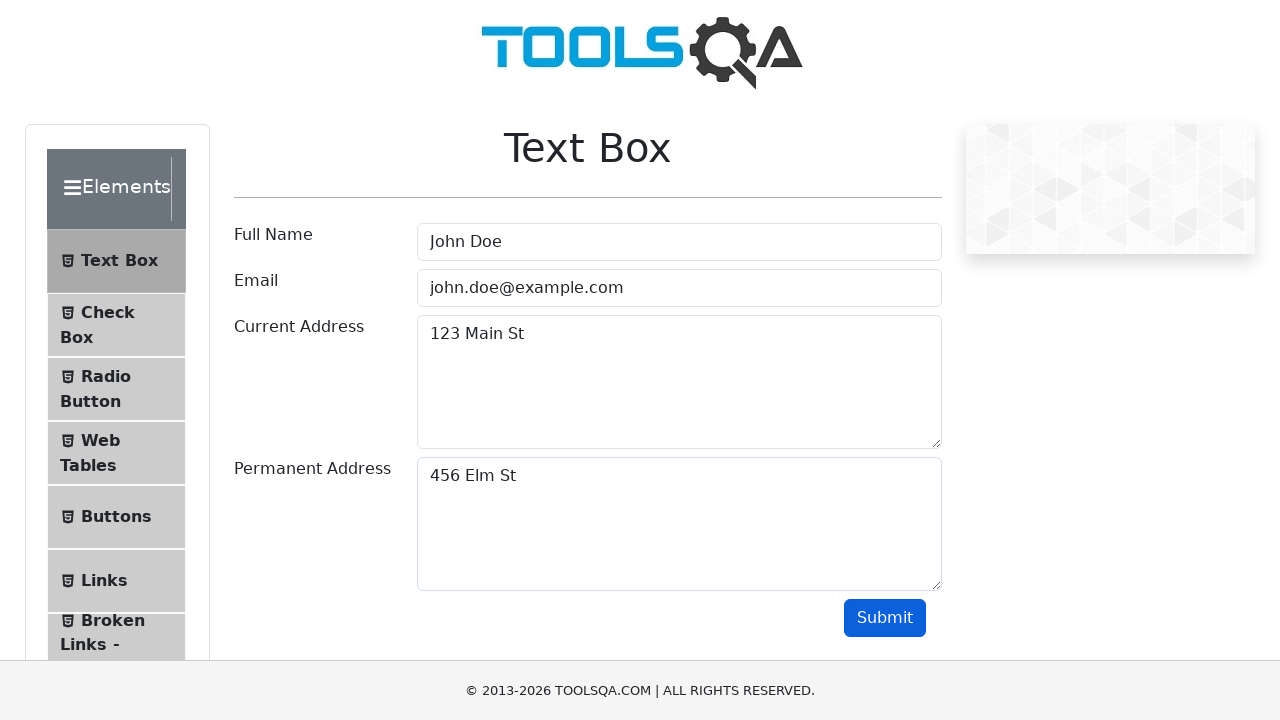

Form output appeared after submission
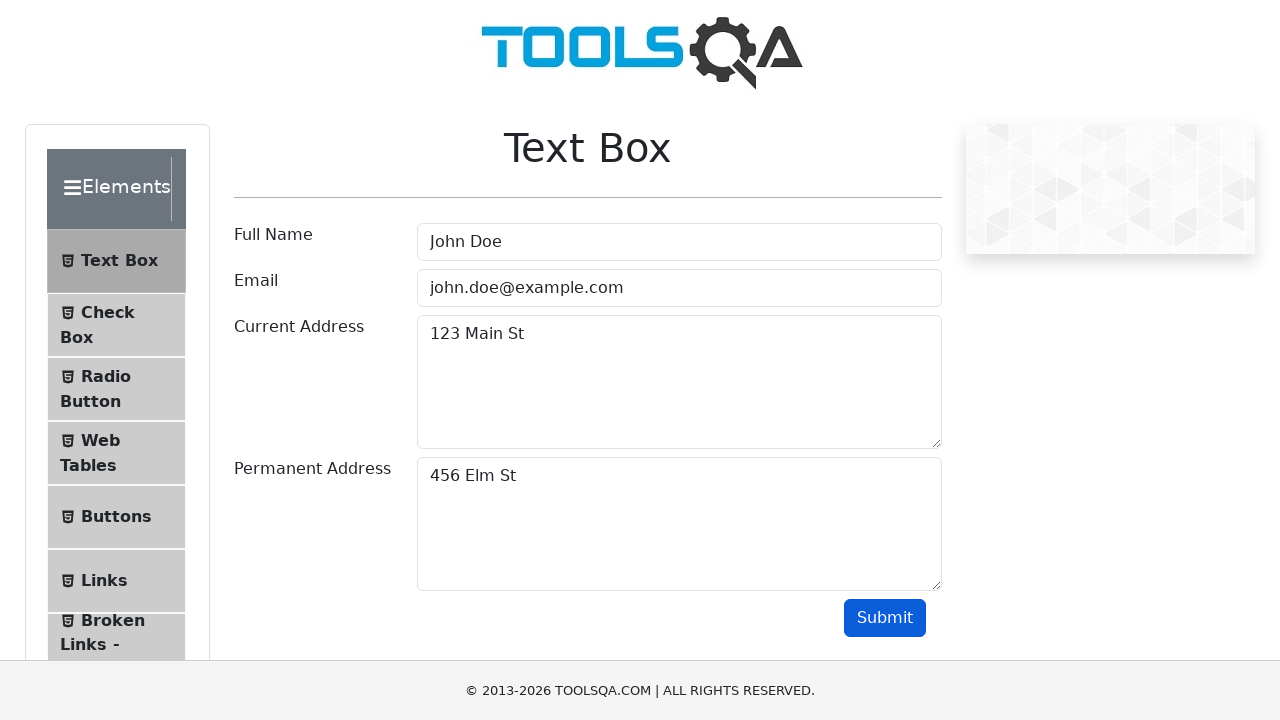

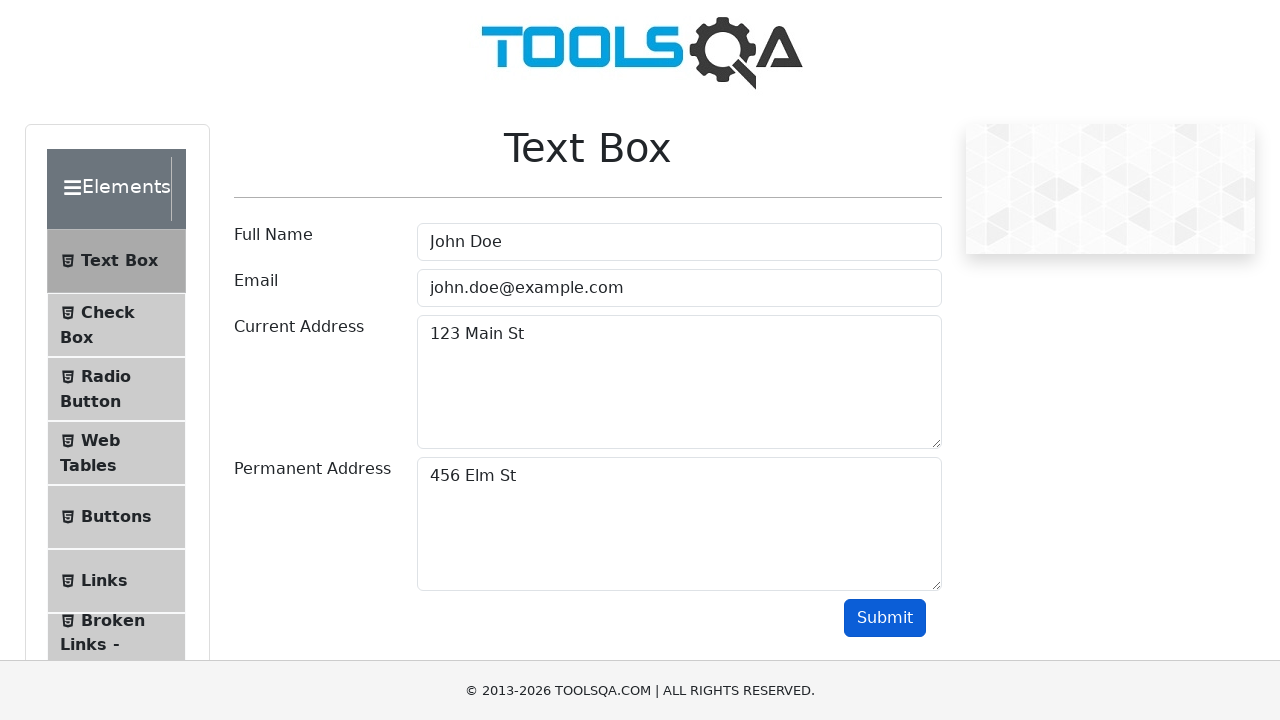